Tests sign-up form validation with a password that is too short (5 characters), expecting an error alert about minimum password length

Starting URL: https://svburger1.co.il/#/HomePage

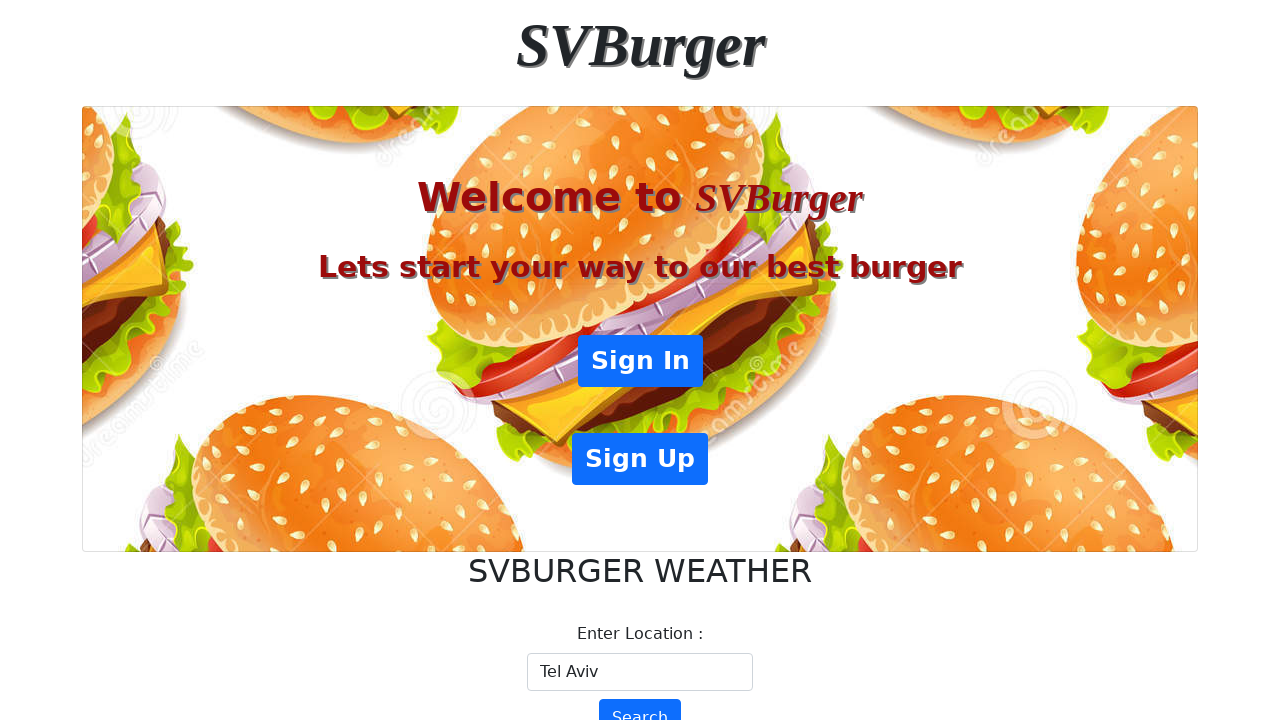

Clicked Sign Up button to open registration form at (640, 459) on xpath=//button[text() ="Sign Up"]
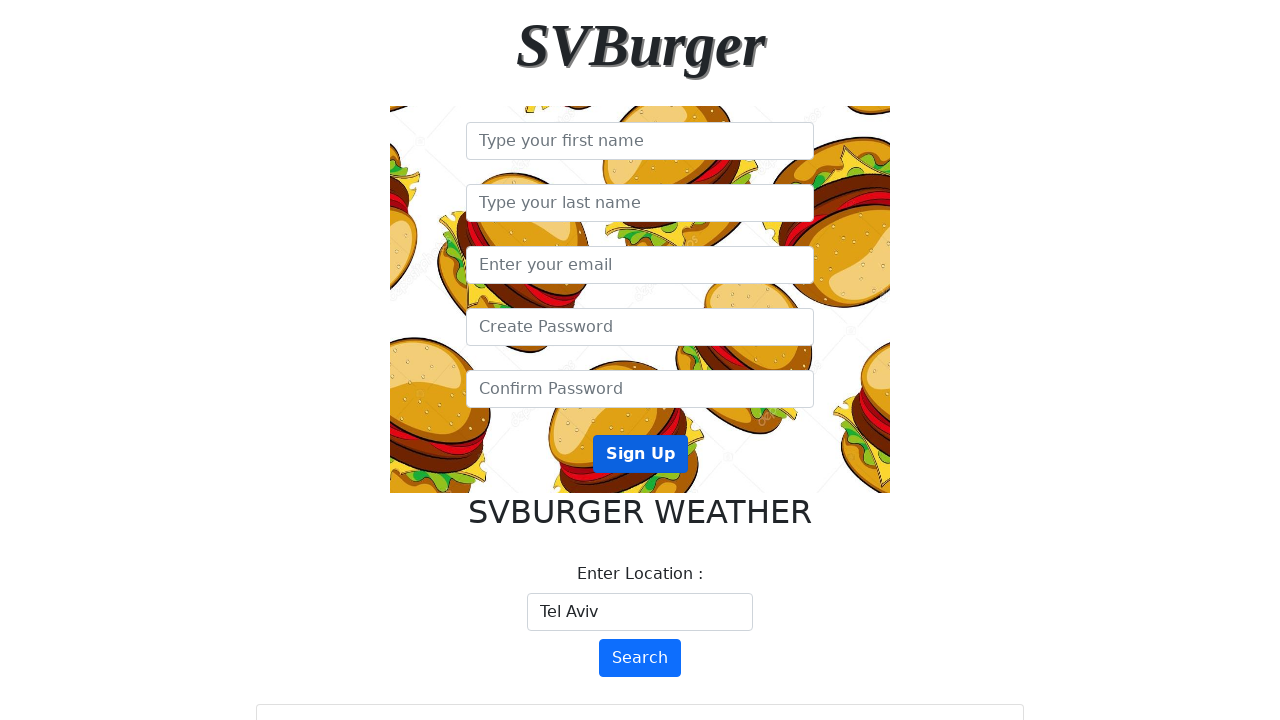

Filled in first name field with 'roziel' on //input[@placeholder="Type your first name"]
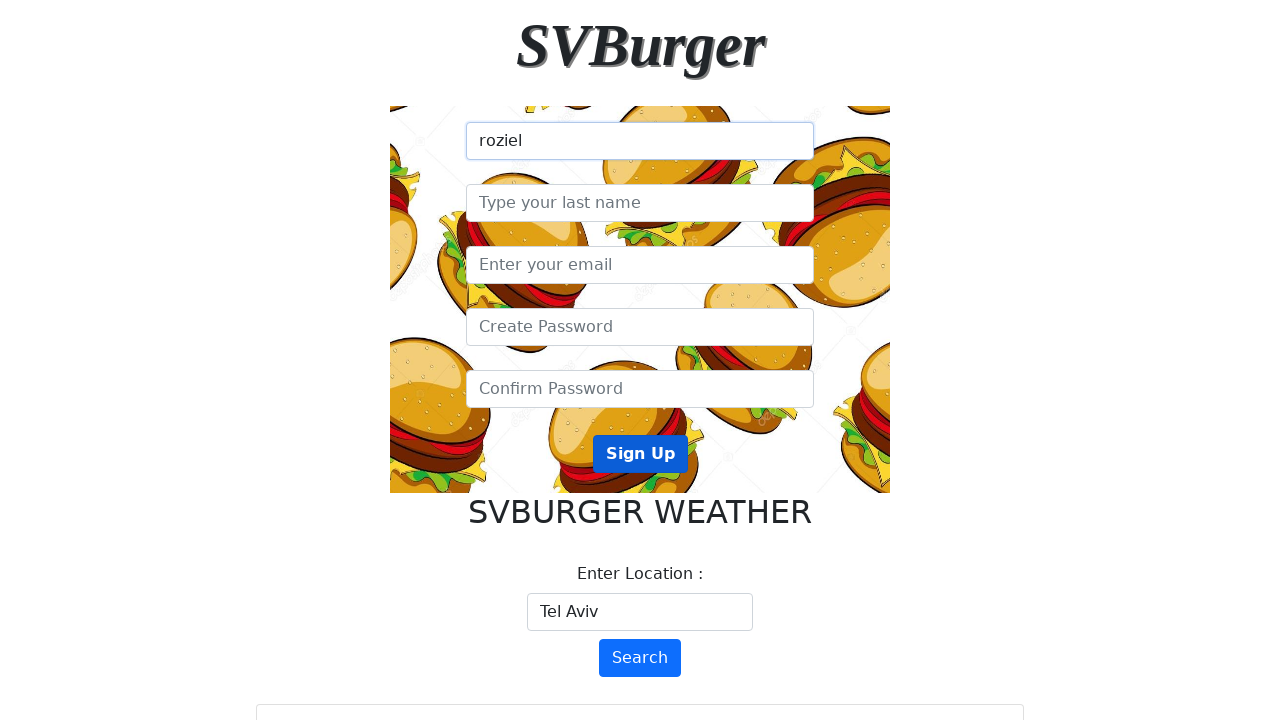

Filled in last name field with 'elhazov' on //input[@placeholder="Type your last name"]
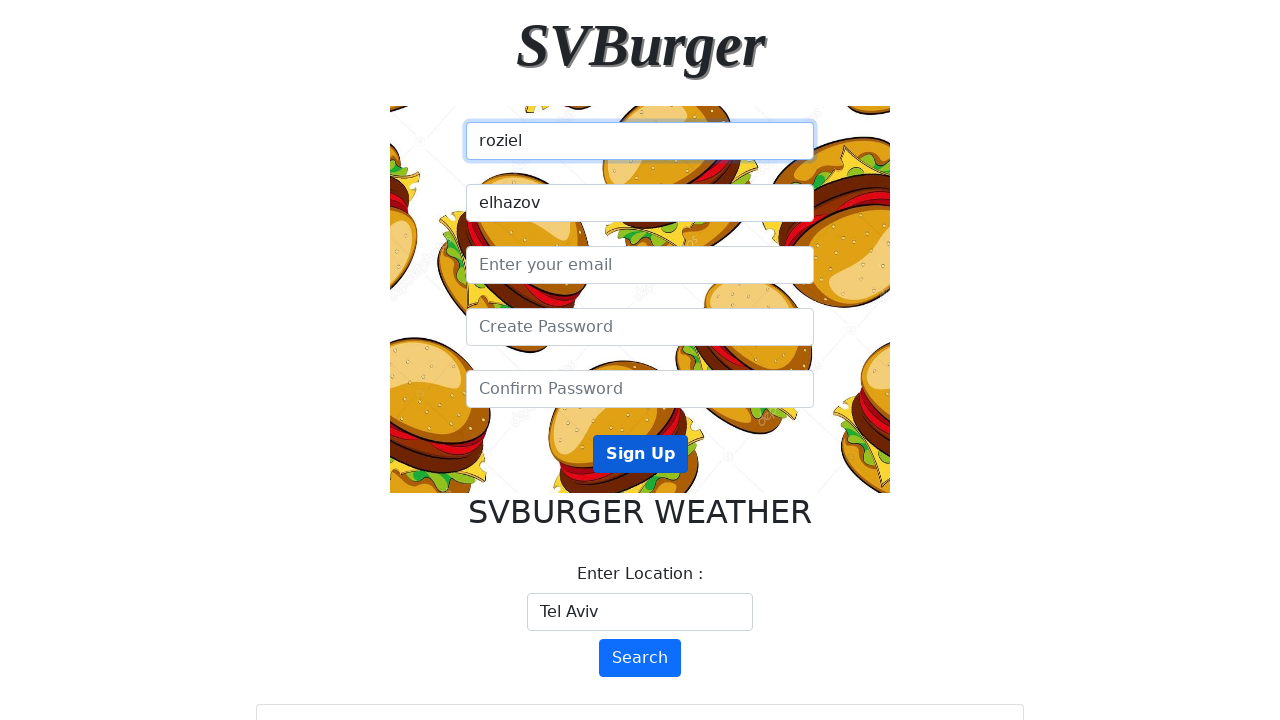

Filled in email field with 'bmwqrst@gmail.com' on //input[@placeholder="Enter your email"]
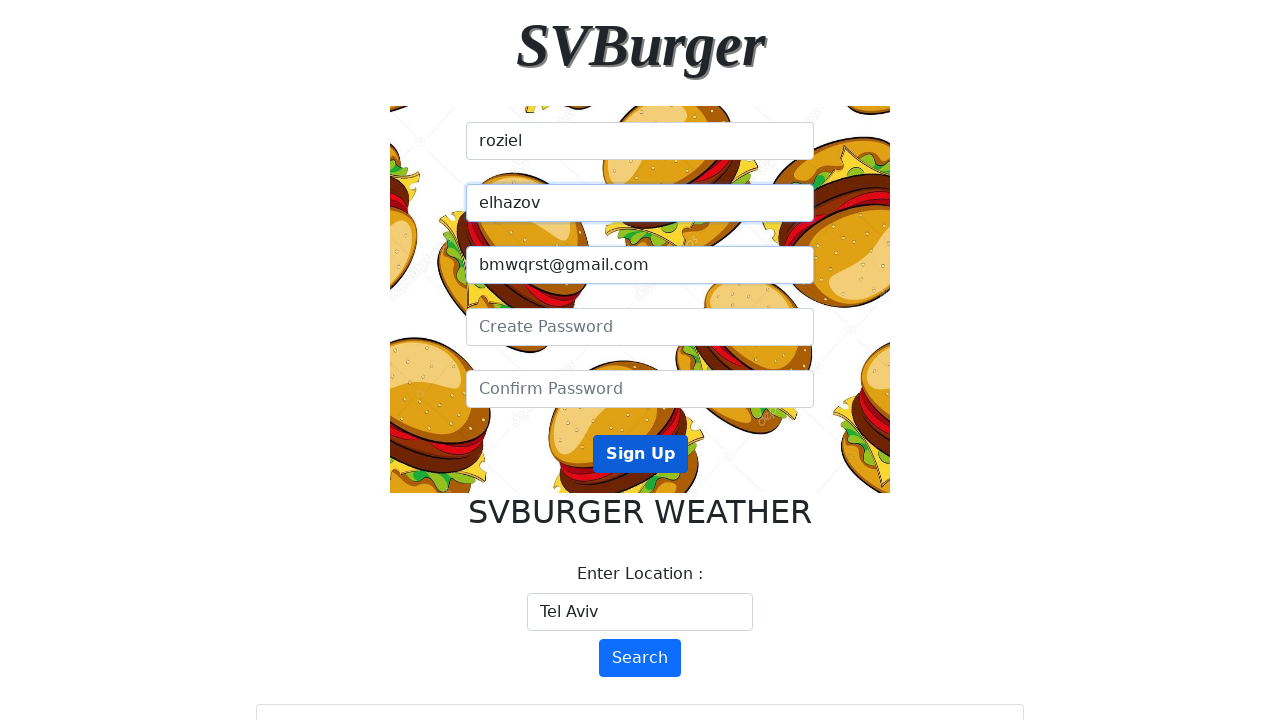

Filled in password field with invalid short password '12345' (5 characters) on //input[@placeholder="Create Password"]
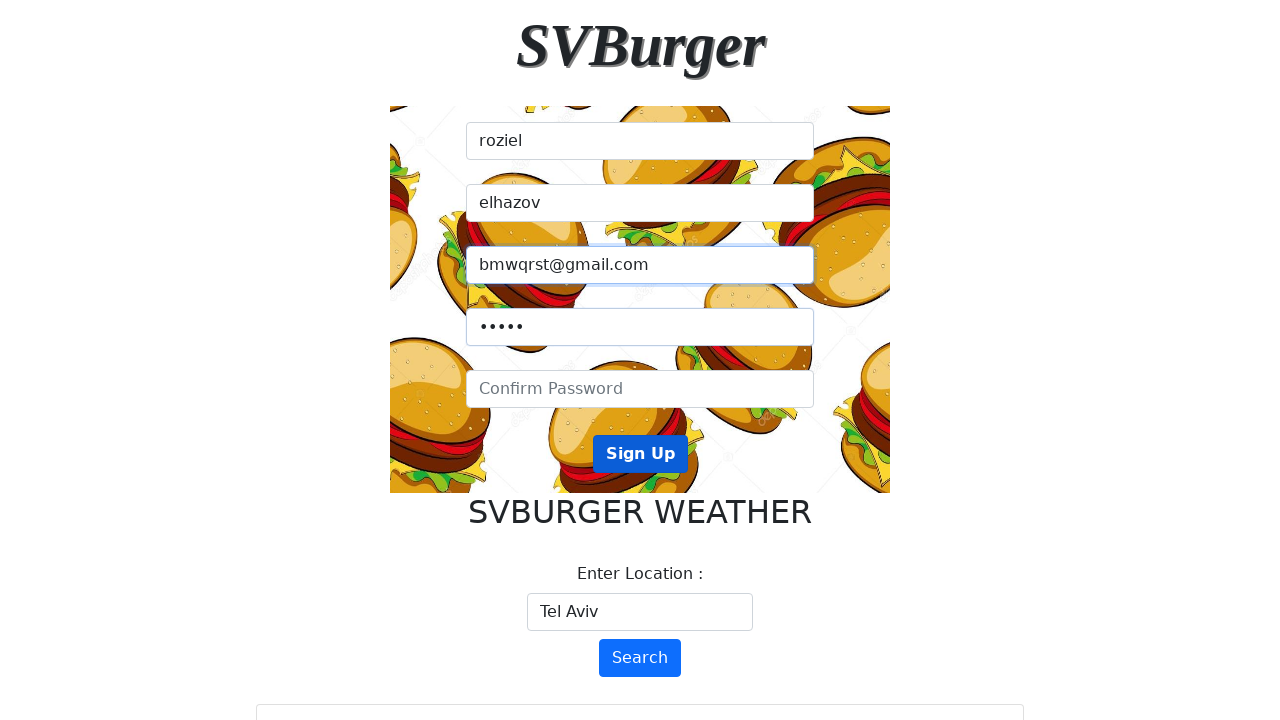

Filled in confirm password field with '12345' on //input[@placeholder="Confirm Password"]
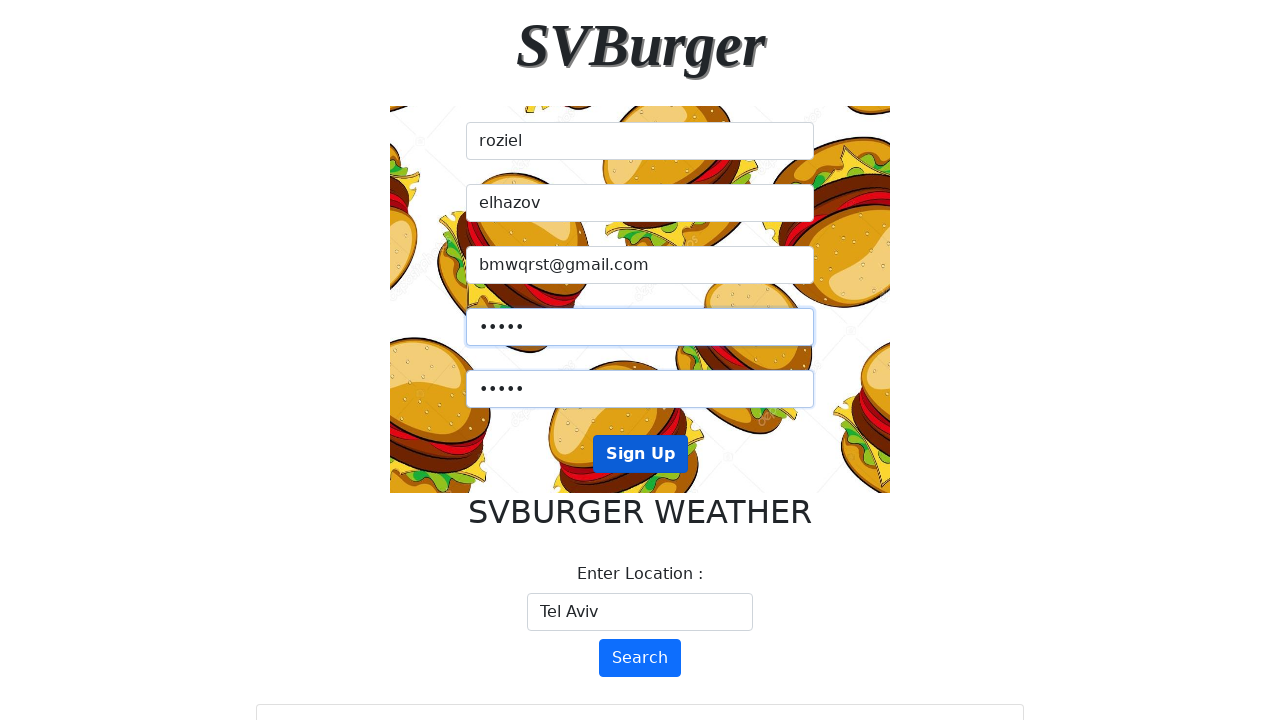

Clicked Sign Up button to submit form with invalid password at (640, 454) on xpath=//button[text() ="Sign Up"]
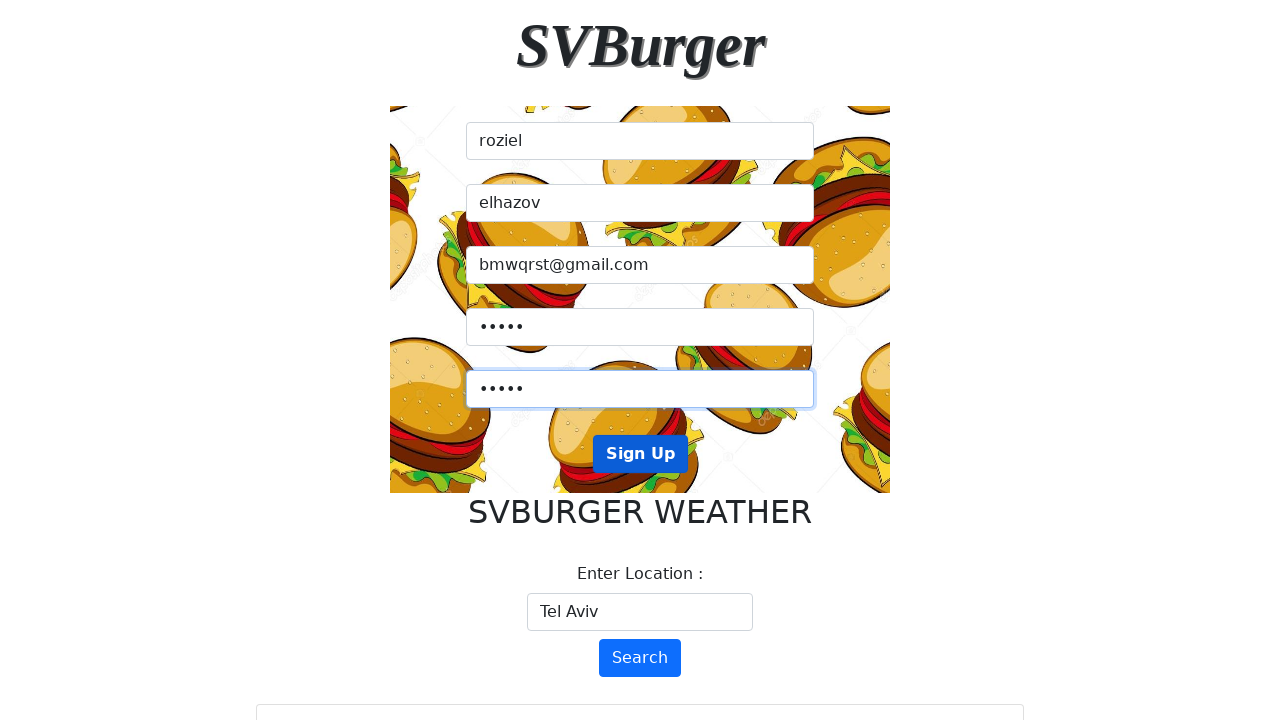

Set up dialog handler to accept alert about minimum password length requirement
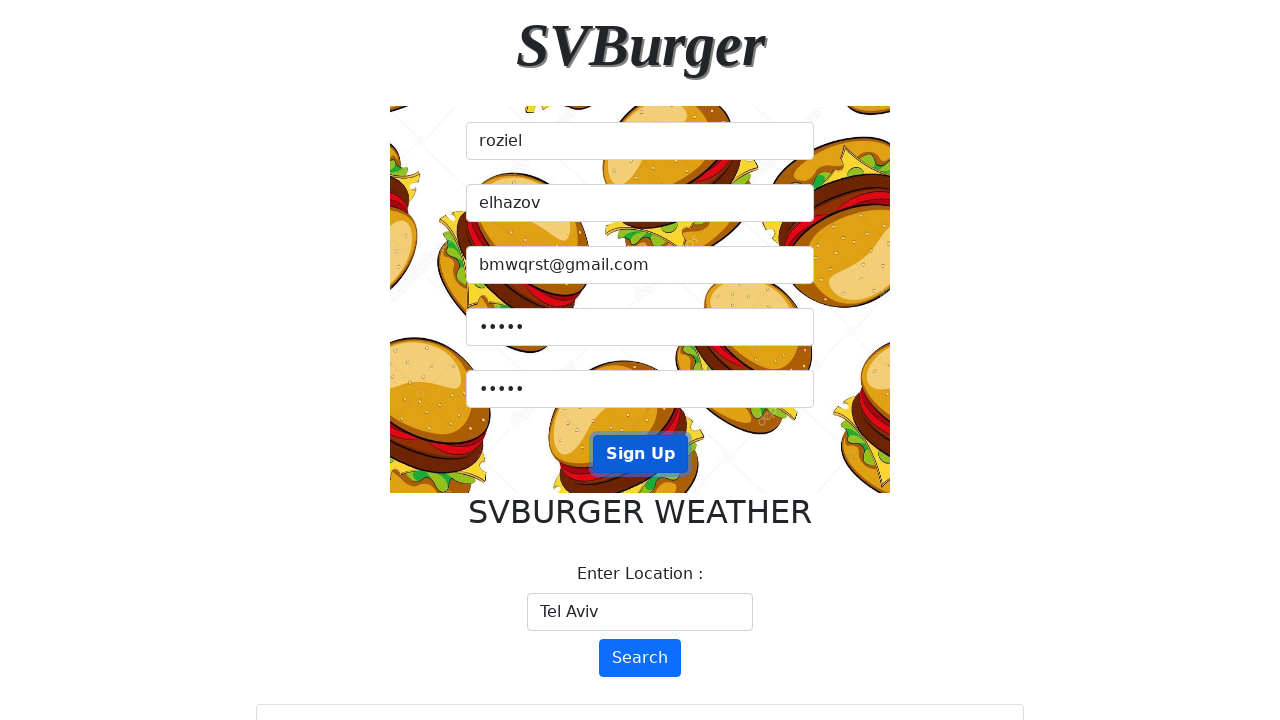

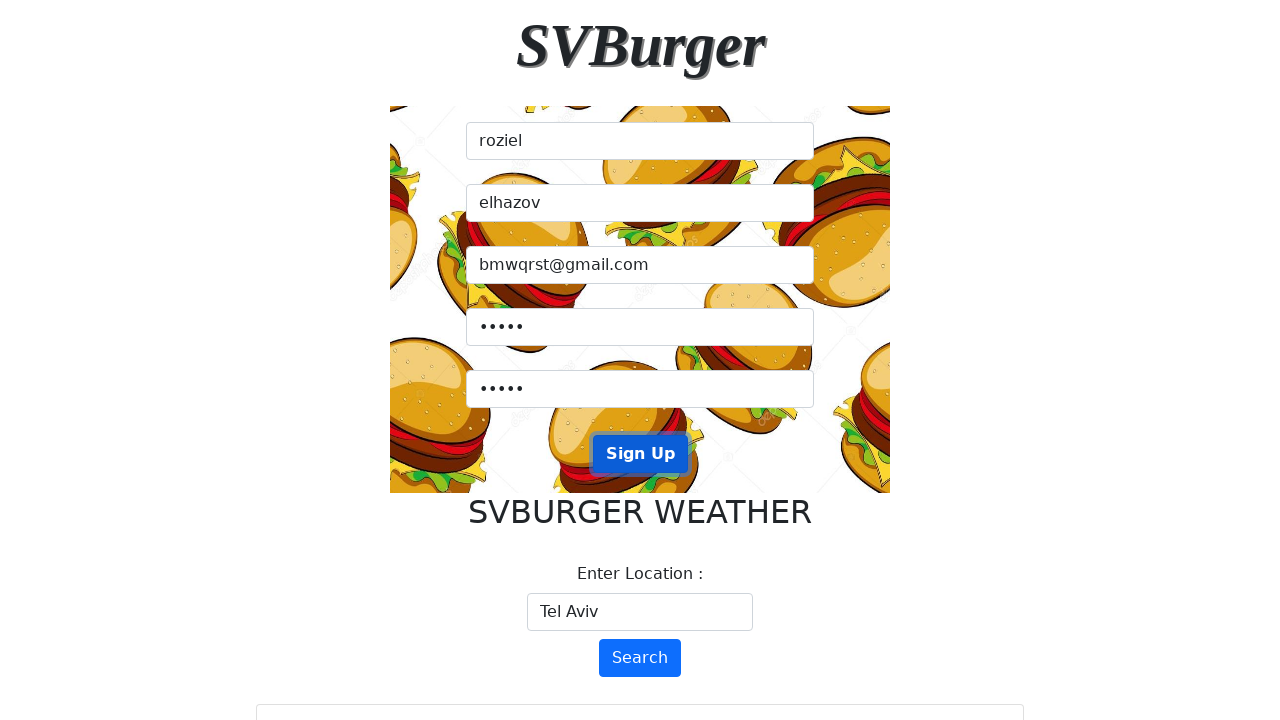